Tests drag and drop action by dragging 'box A' element onto 'box B' target element

Starting URL: https://crossbrowsertesting.github.io/drag-and-drop

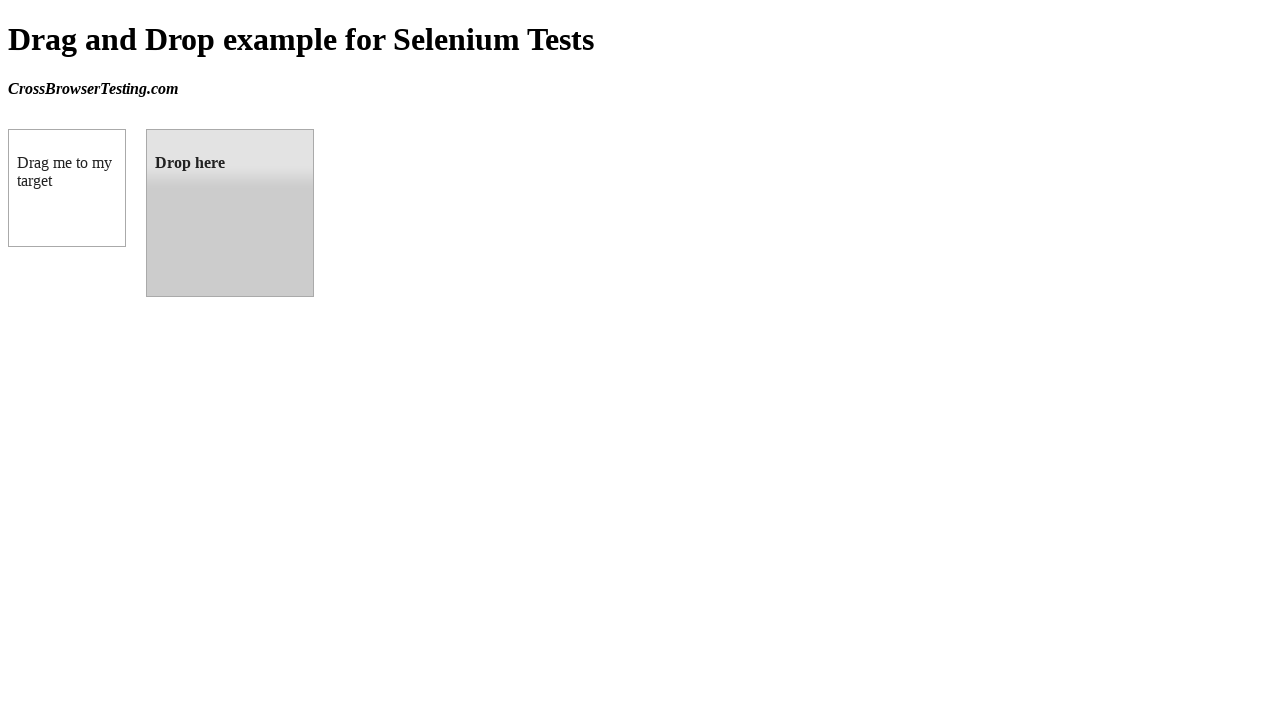

Waited for draggable element (box A) to load
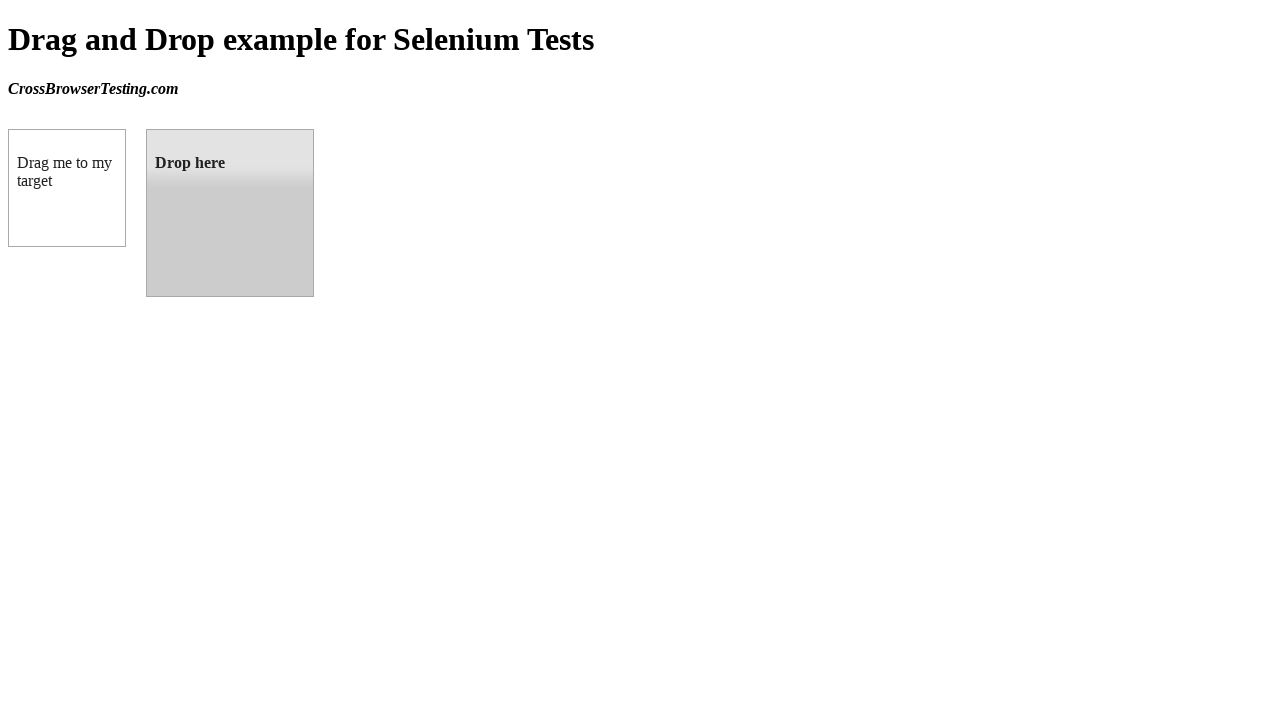

Waited for droppable element (box B) to load
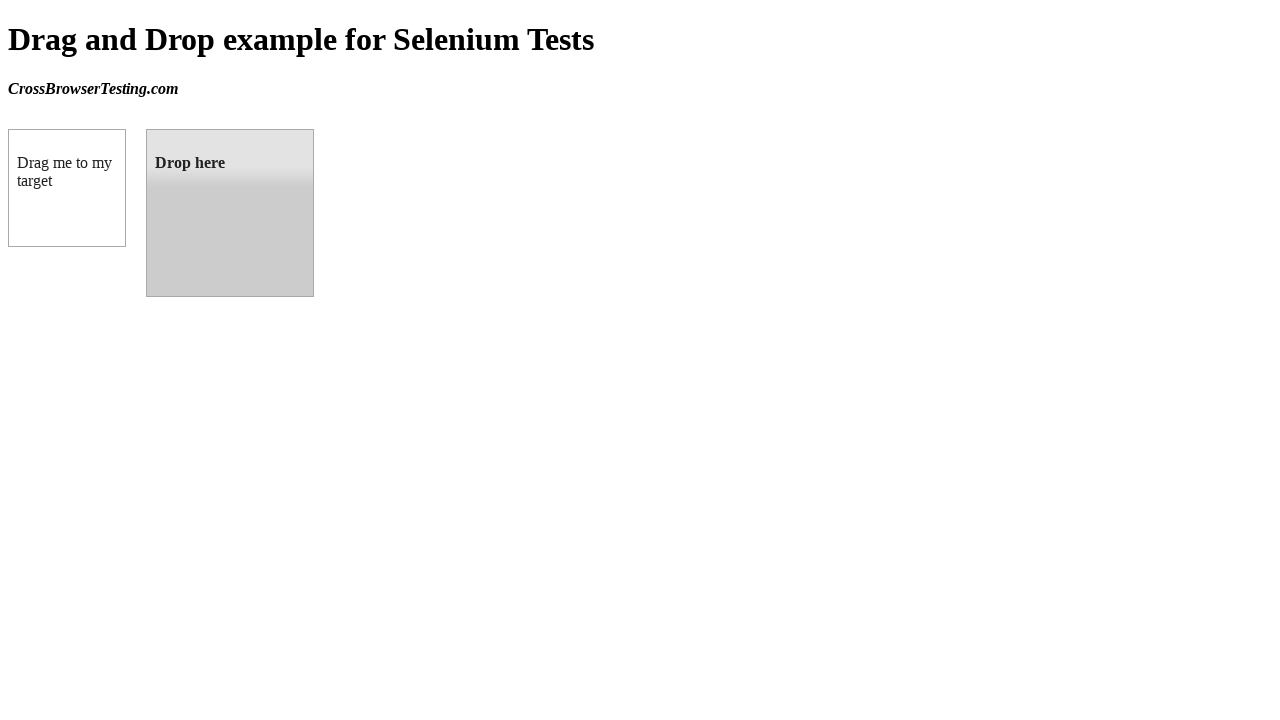

Located source element (box A)
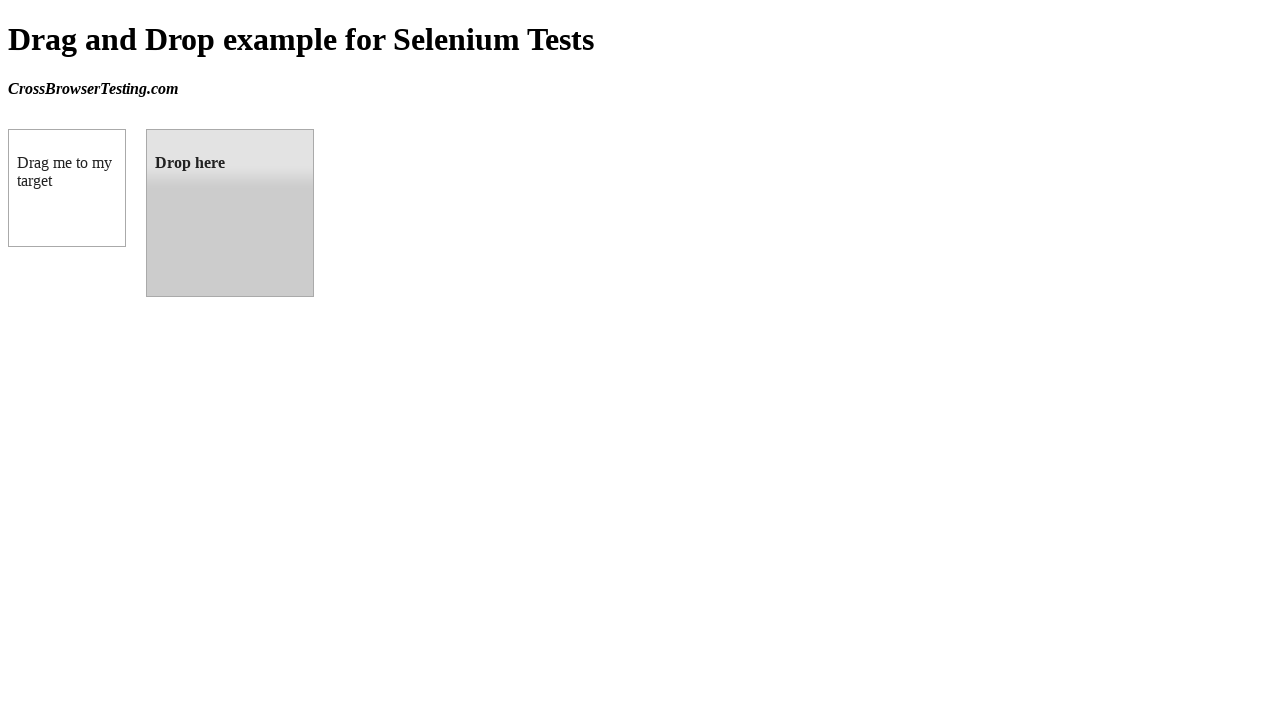

Located target element (box B)
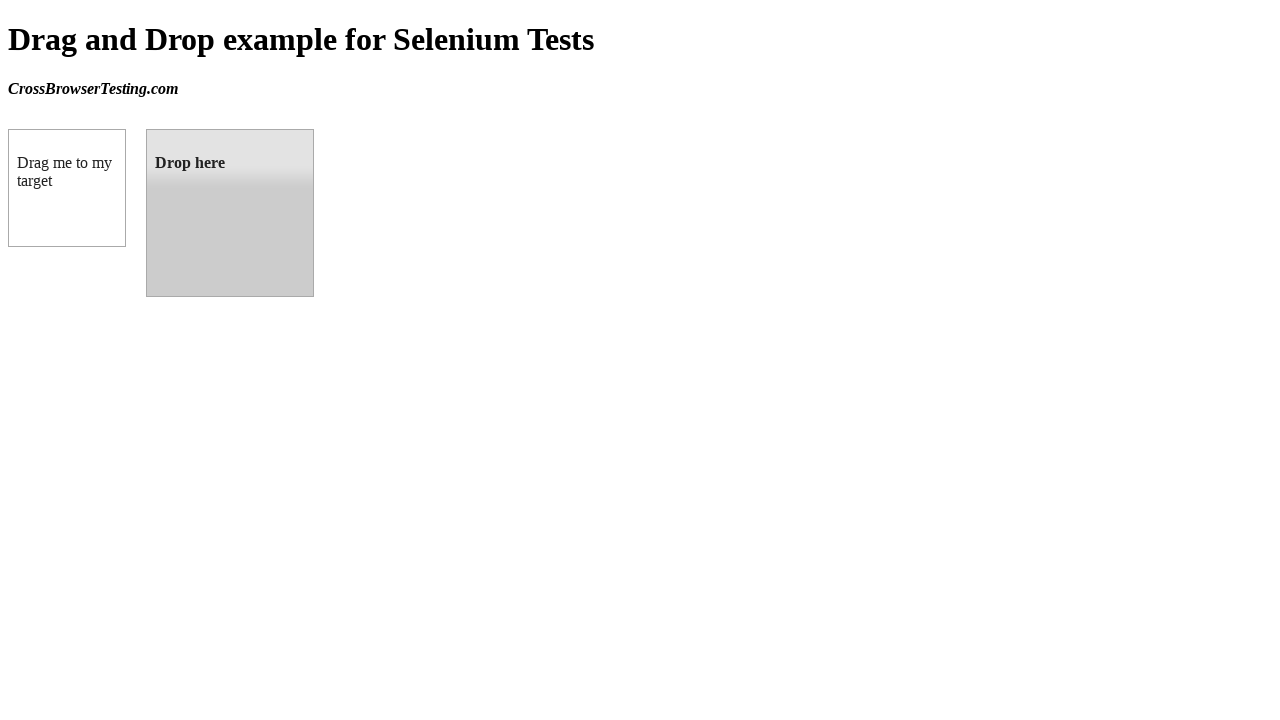

Dragged box A onto box B successfully at (230, 213)
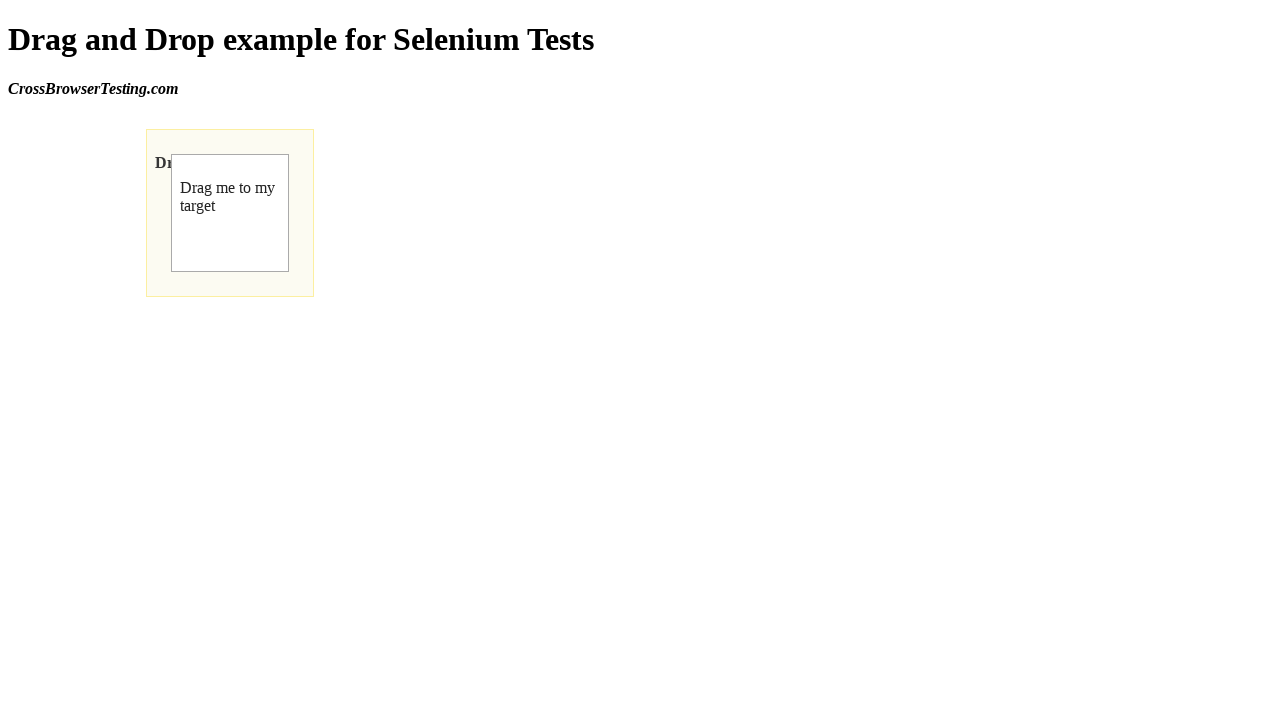

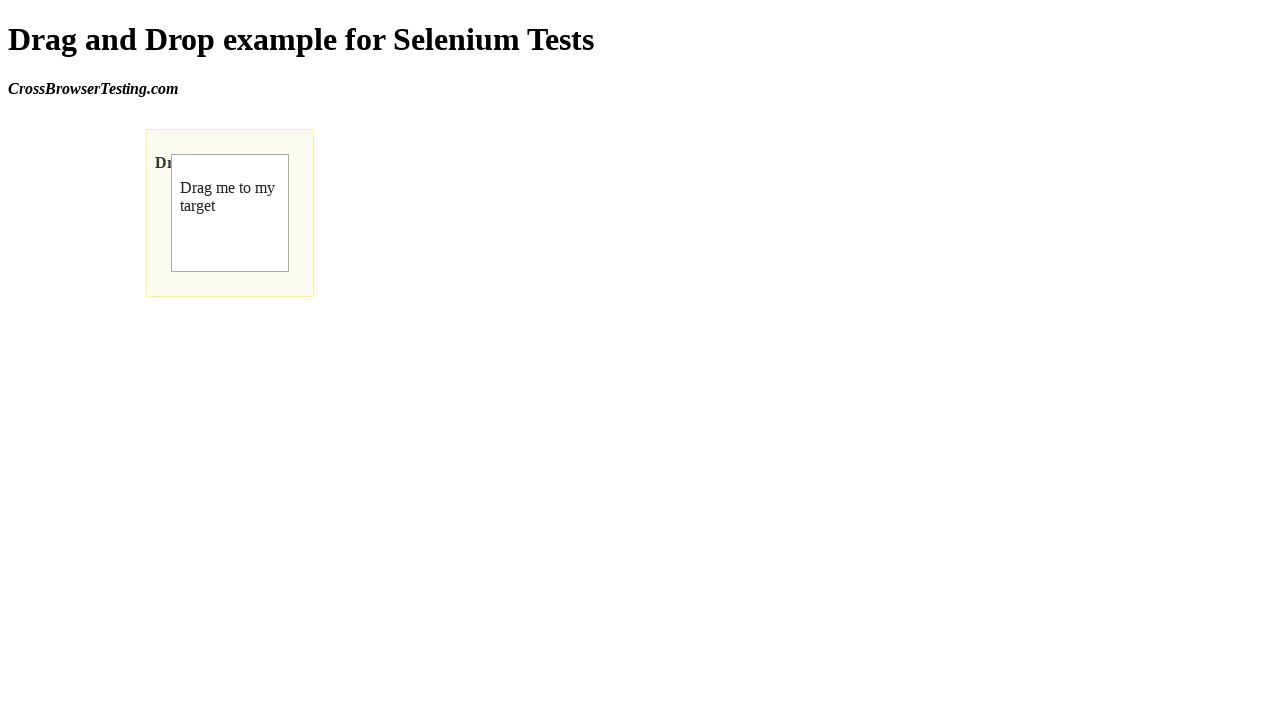